Clicks on checkboxes with values "Check 3" and "Check 4" and validates their selection state

Starting URL: https://antoniotrindade.com.br/treinoautomacao/elementsweb.html

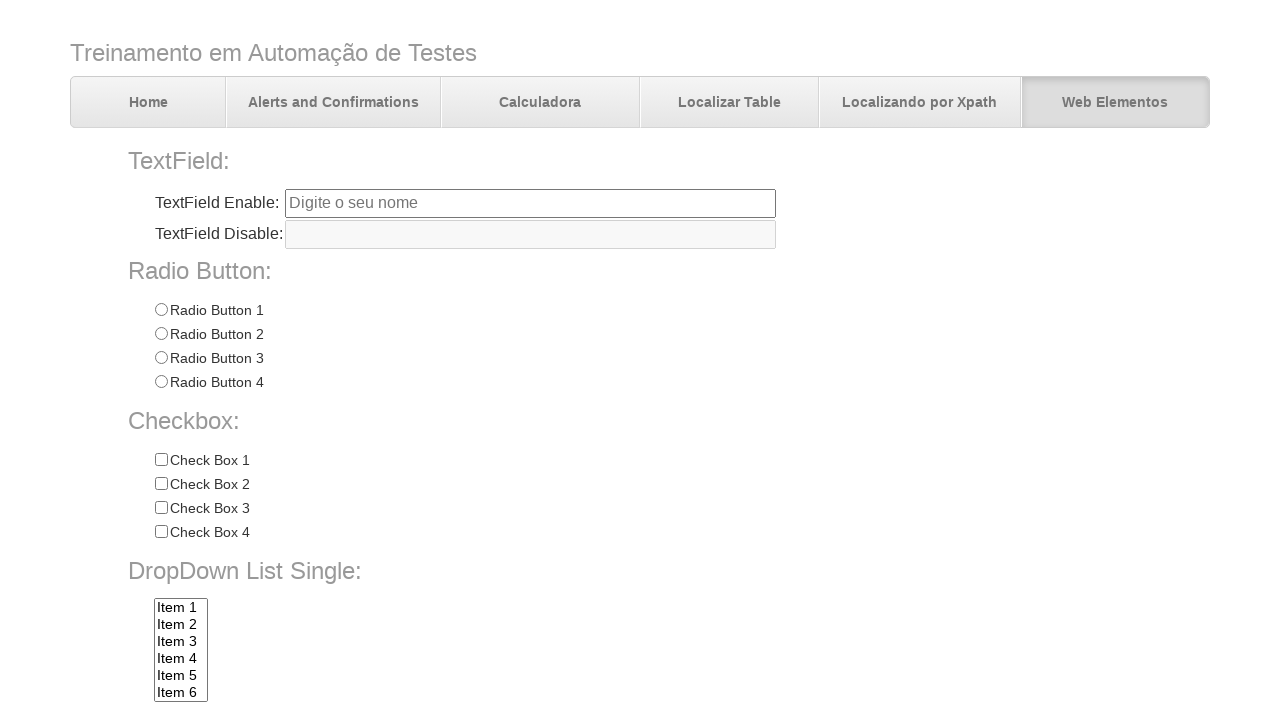

Clicked checkbox with value 'Check 3' at (161, 508) on input[name='chkbox'][value='Check 3']
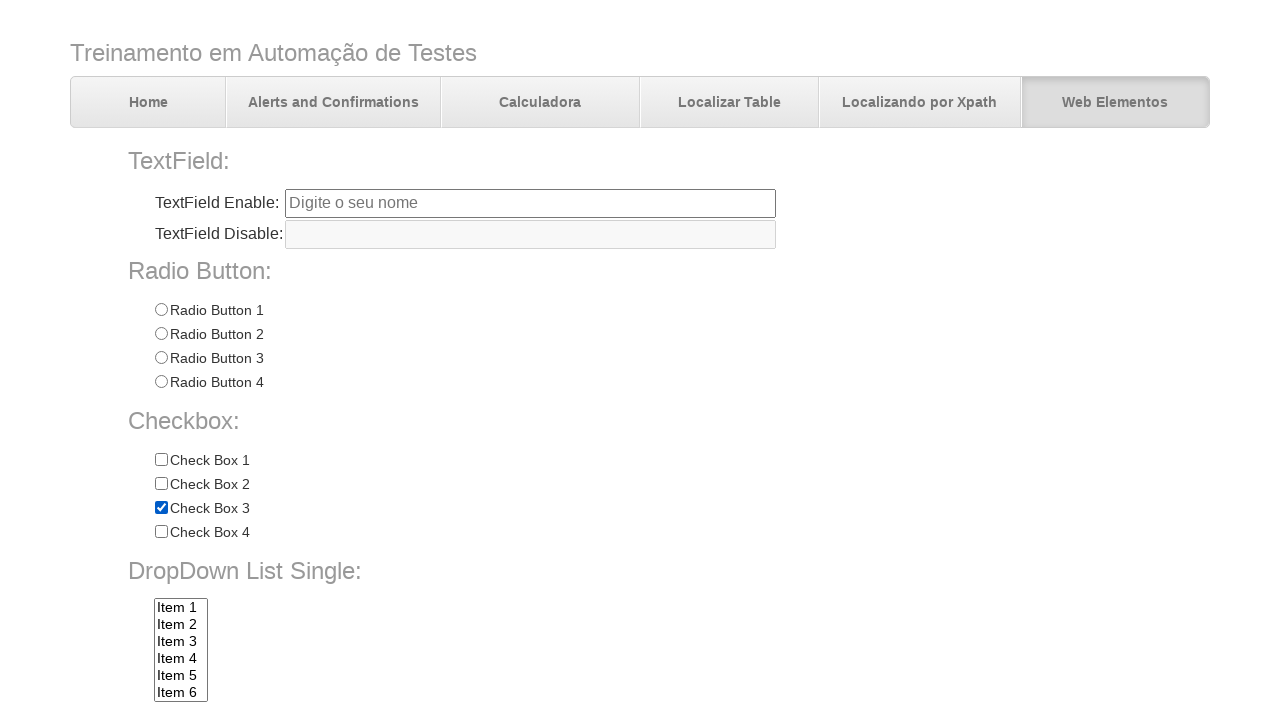

Clicked checkbox with value 'Check 4' at (161, 532) on input[name='chkbox'][value='Check 4']
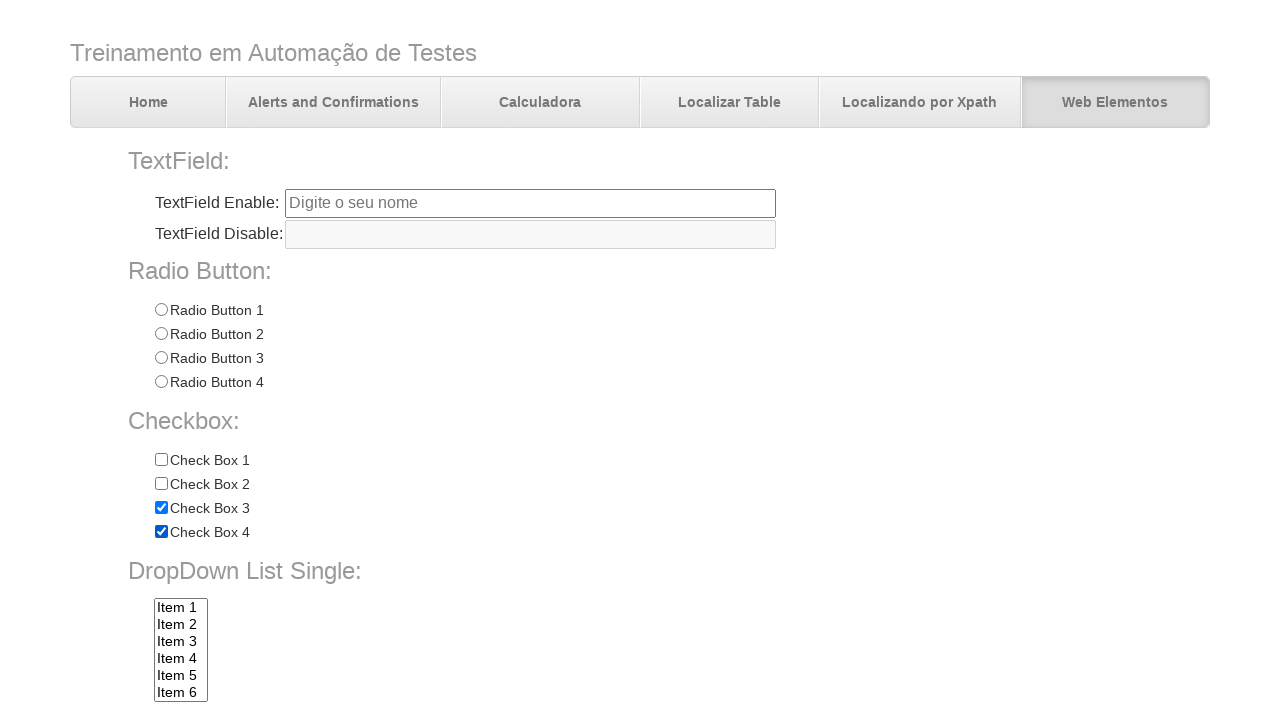

Validated that checkbox 'Check 3' is selected
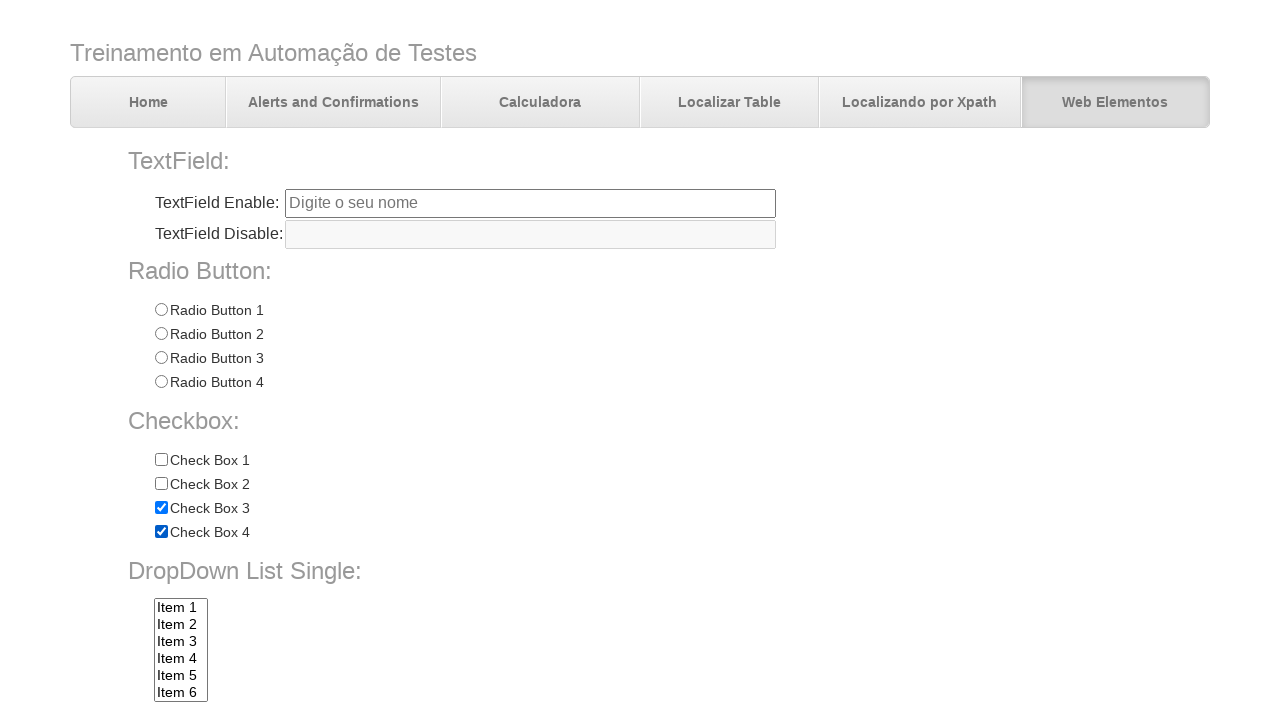

Validated that checkbox 'Check 4' is selected
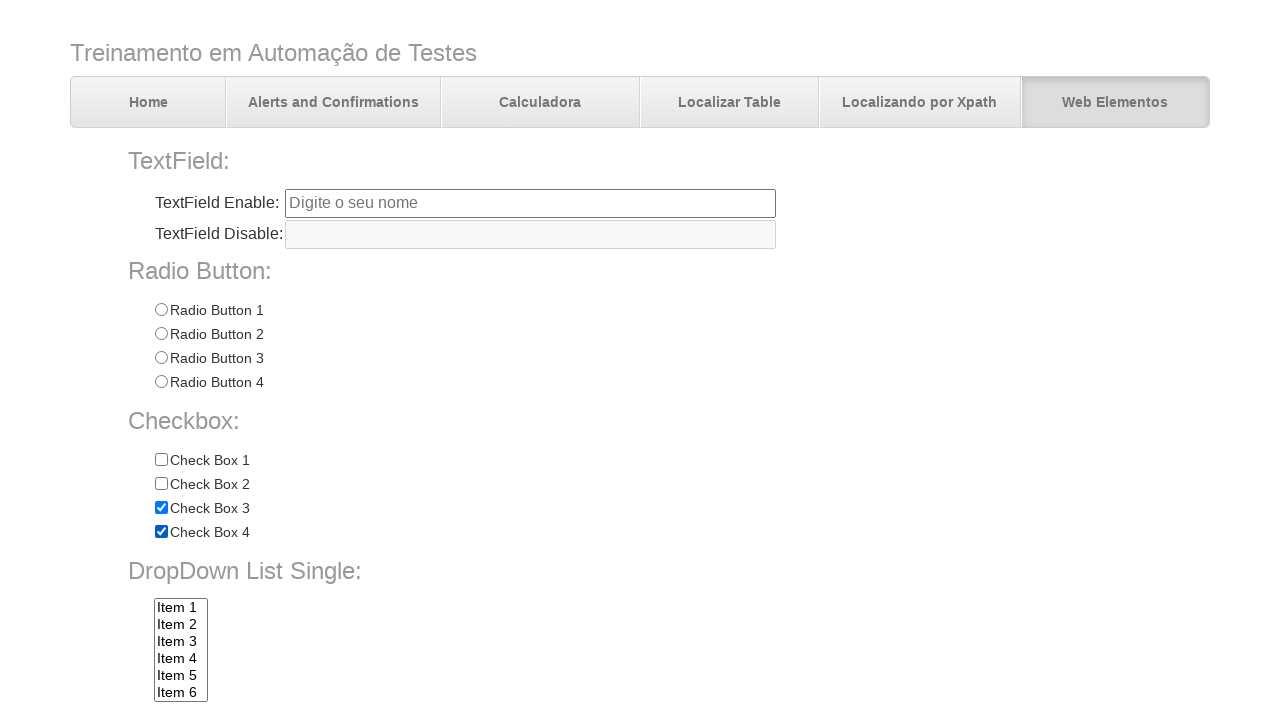

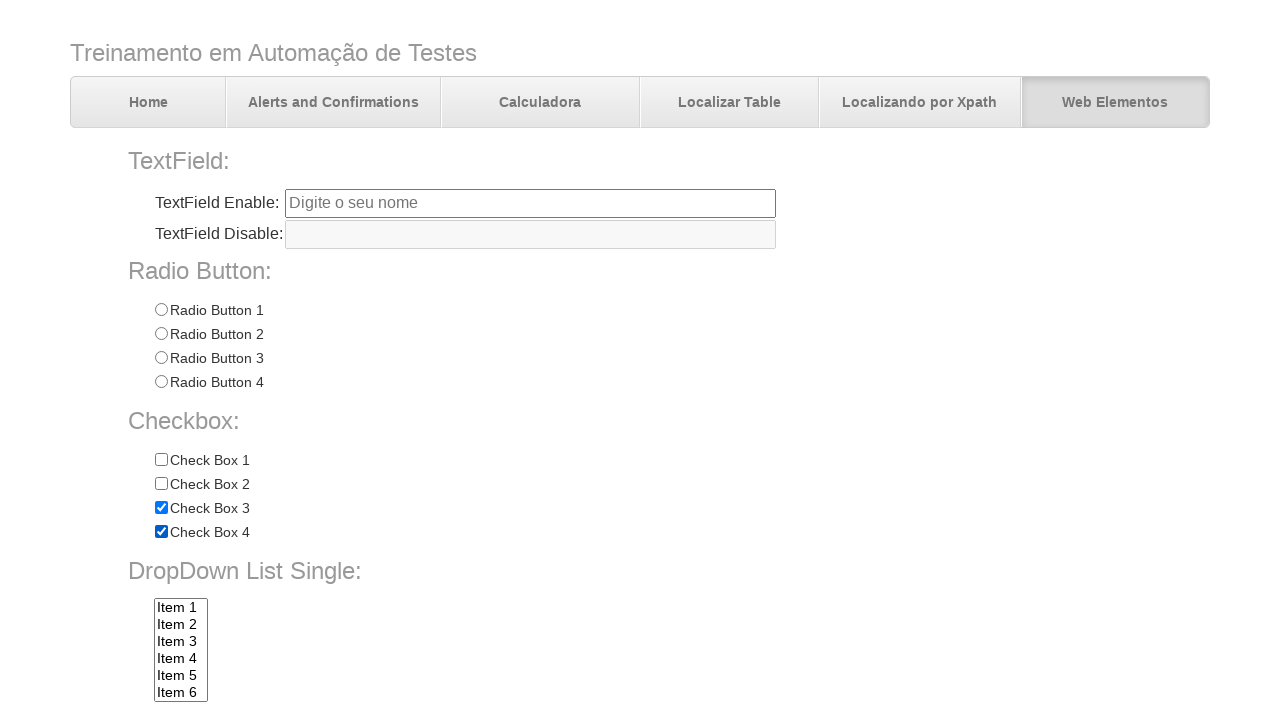